Navigates to the WhiteBox QA homepage and maximizes the browser window to verify the page loads successfully.

Starting URL: http://www.whiteboxqa.com/

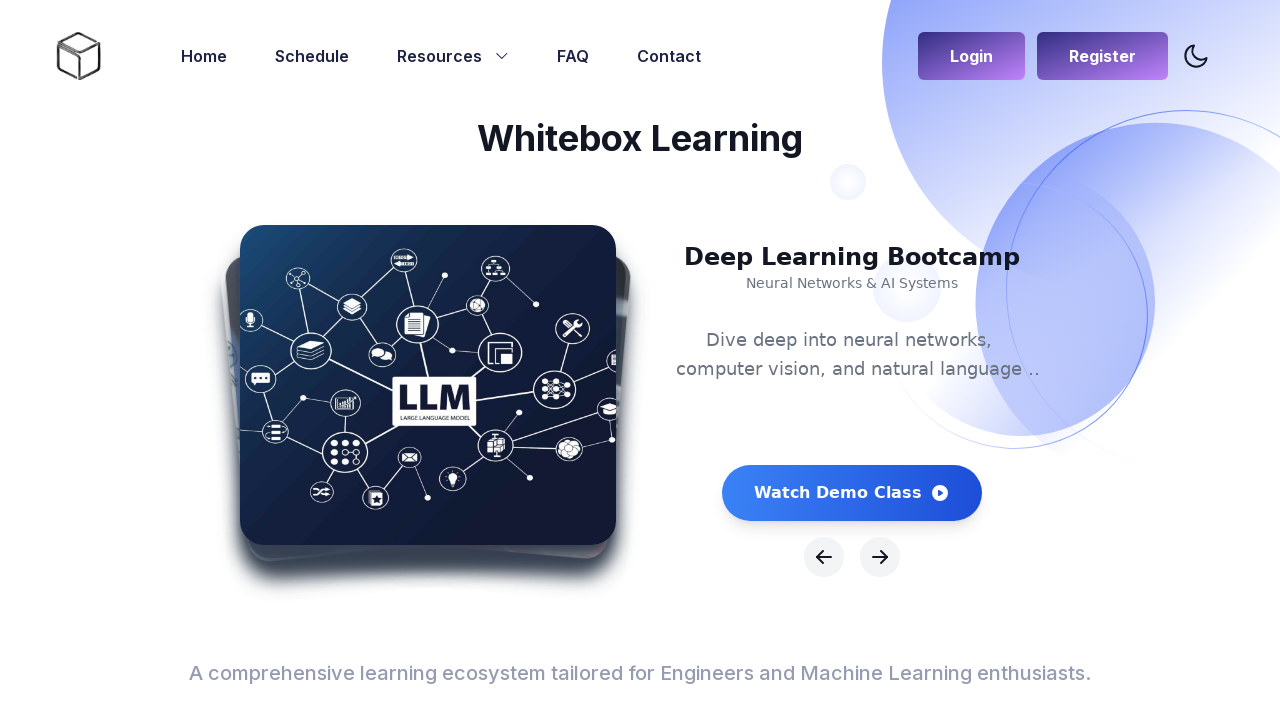

Waited for page DOM content to load
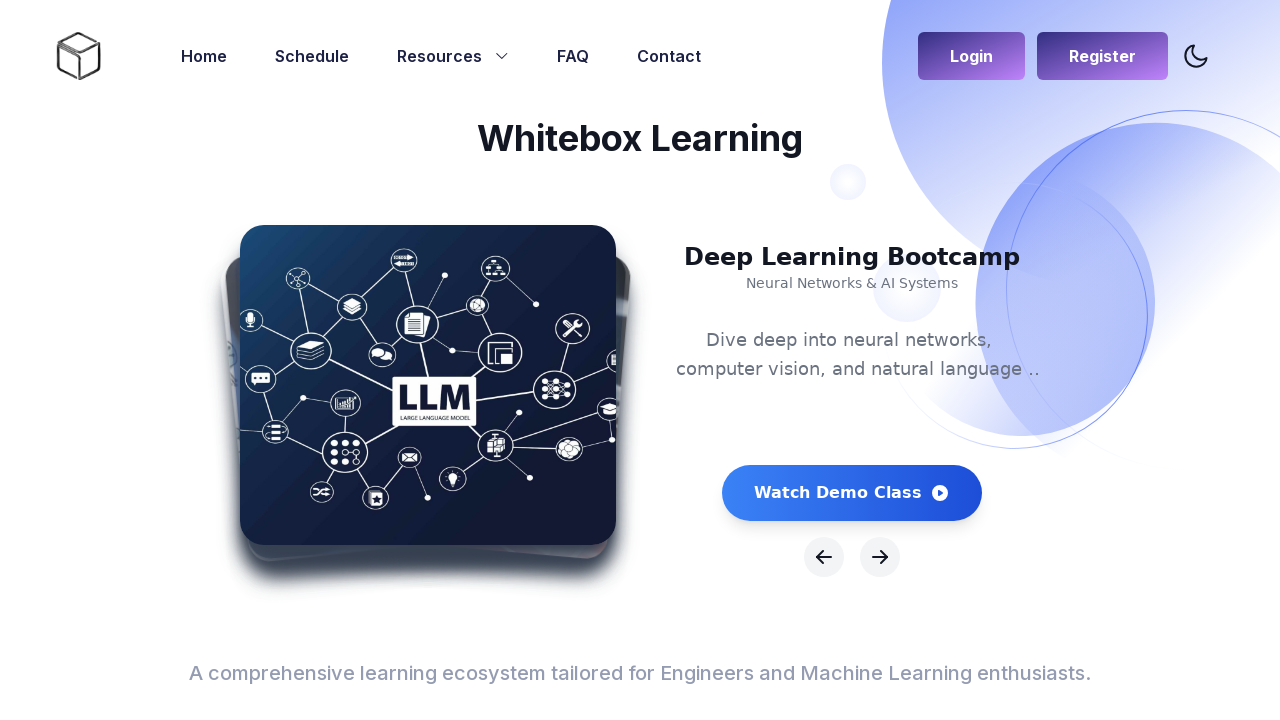

Verified body element is present on WhiteBox QA homepage
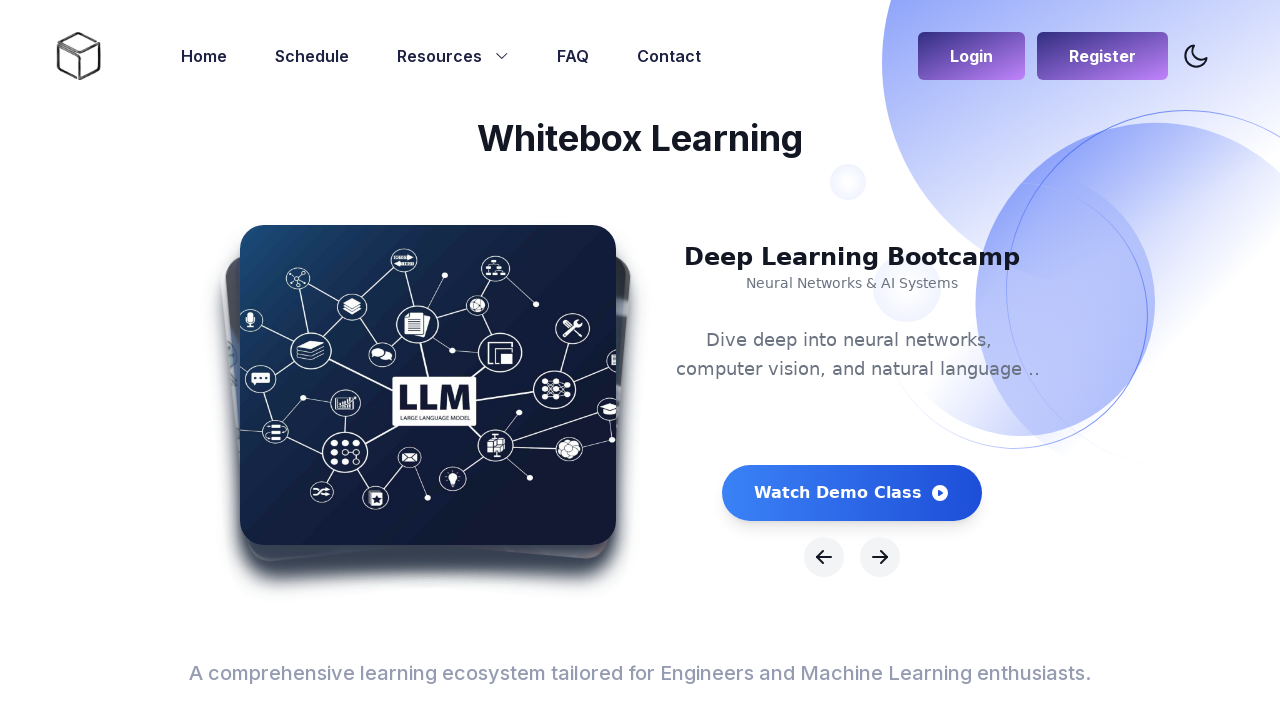

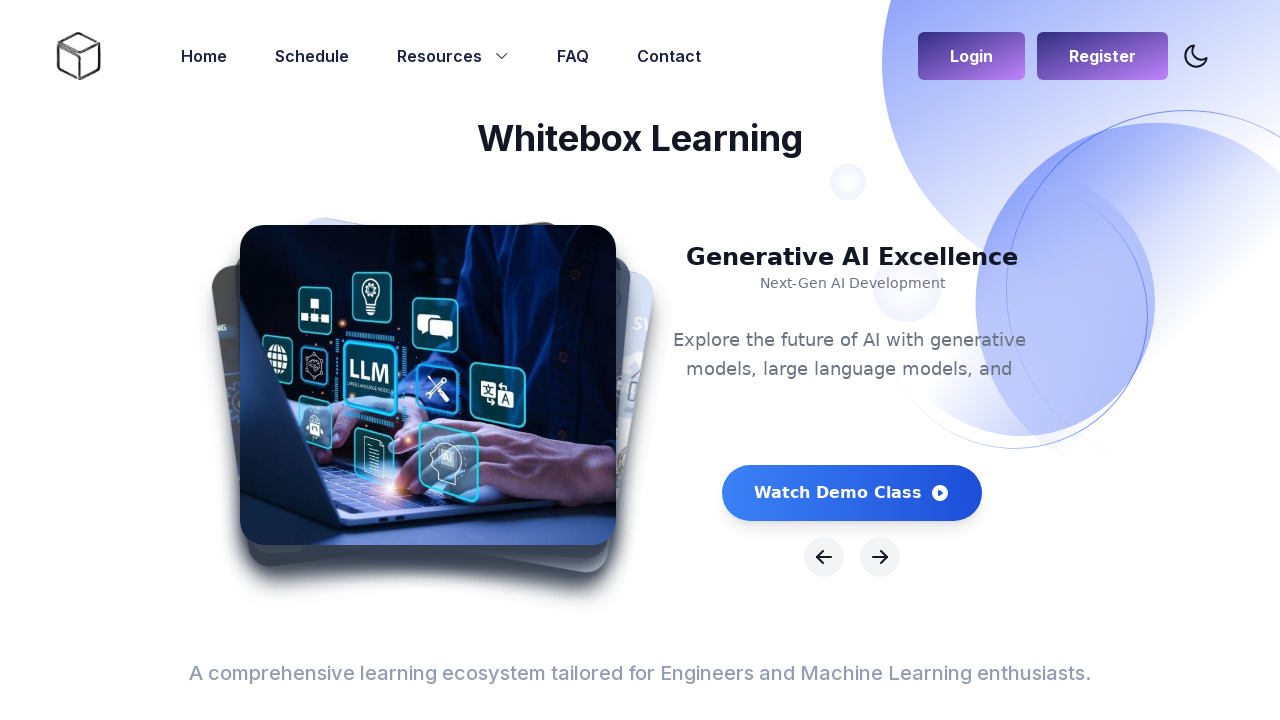